Tests dropdown selection functionality by iterating through all available options in a select element

Starting URL: https://syntaxprojects.com/basic-select-dropdown-demo.php

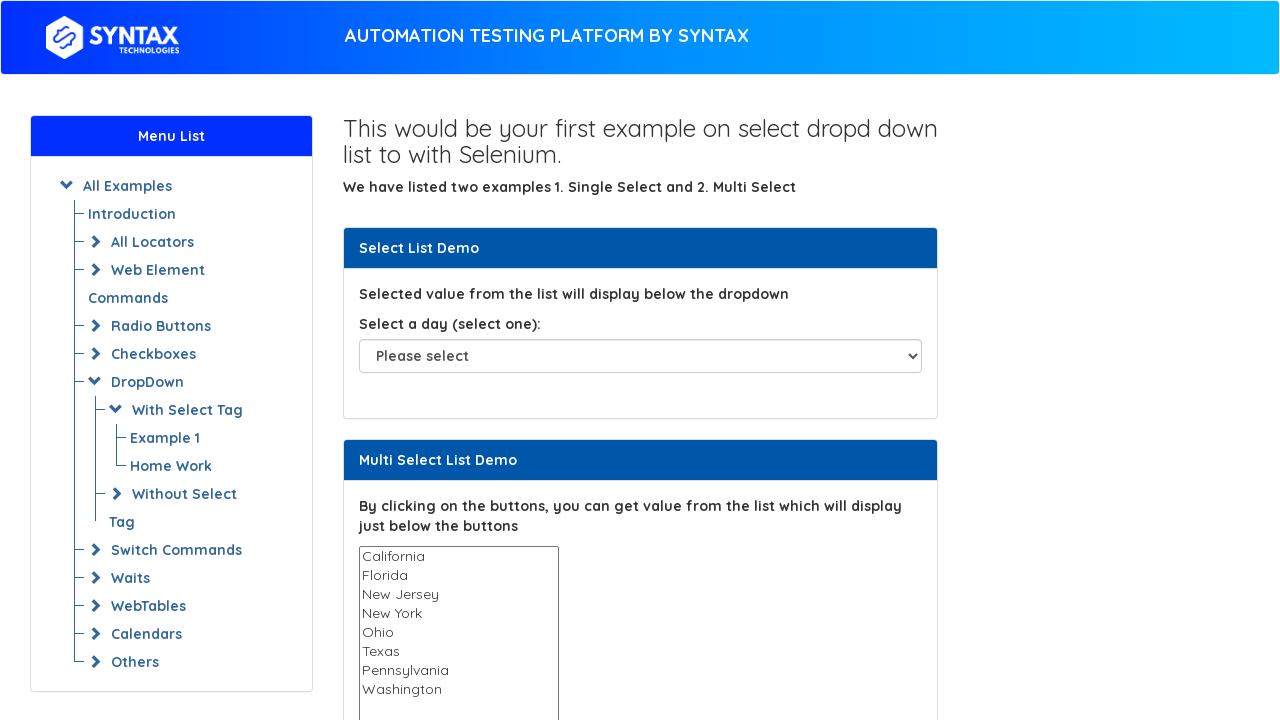

Located dropdown element with id 'select-demo'
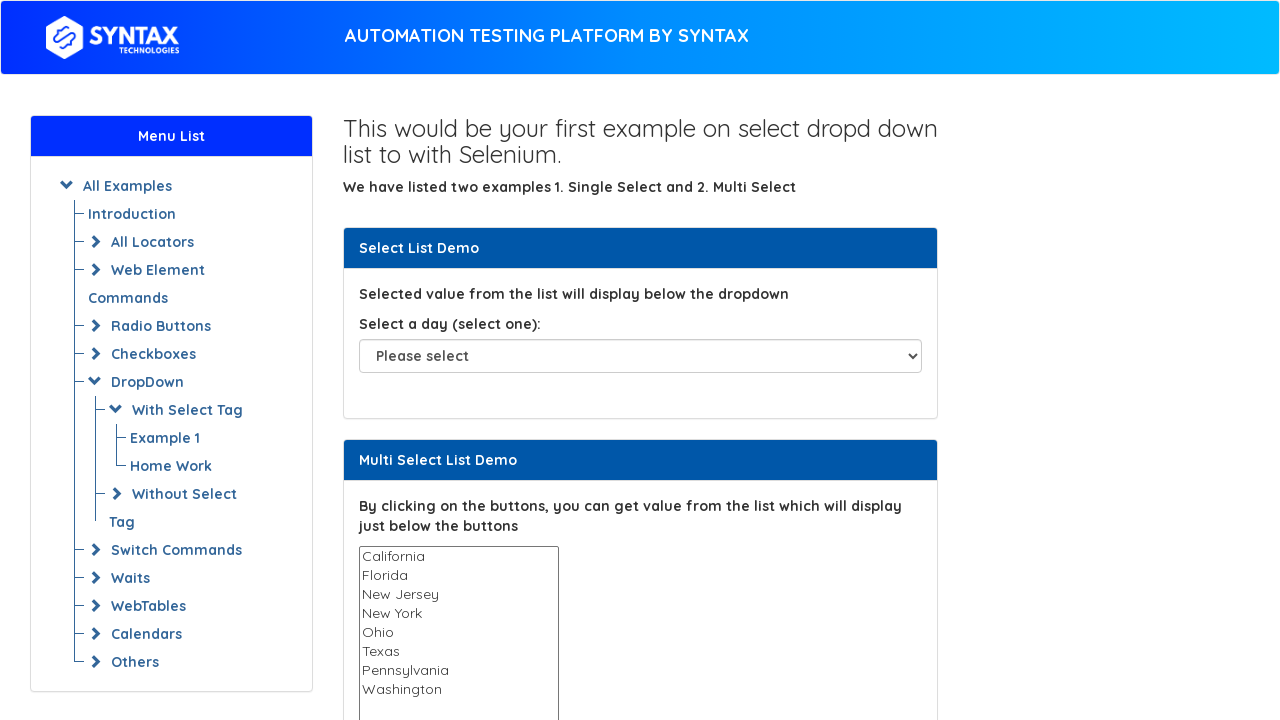

Retrieved all options from the dropdown
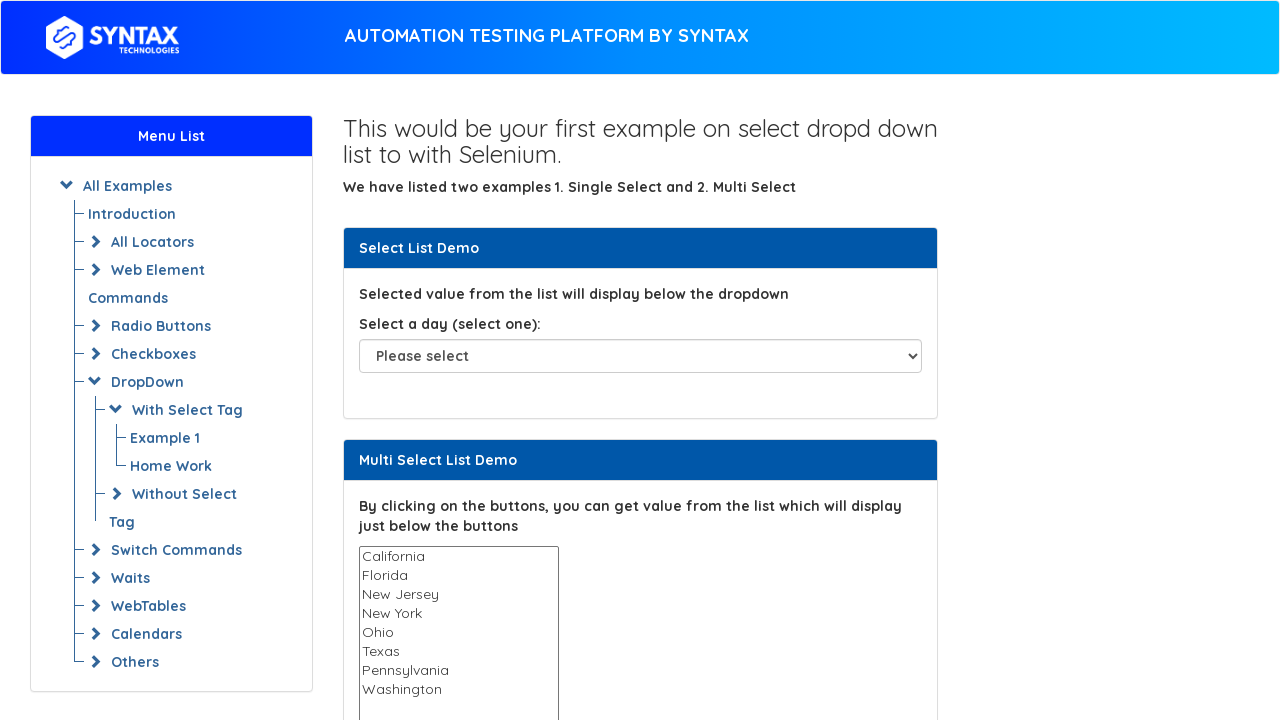

Selected dropdown option at index 0 on #select-demo
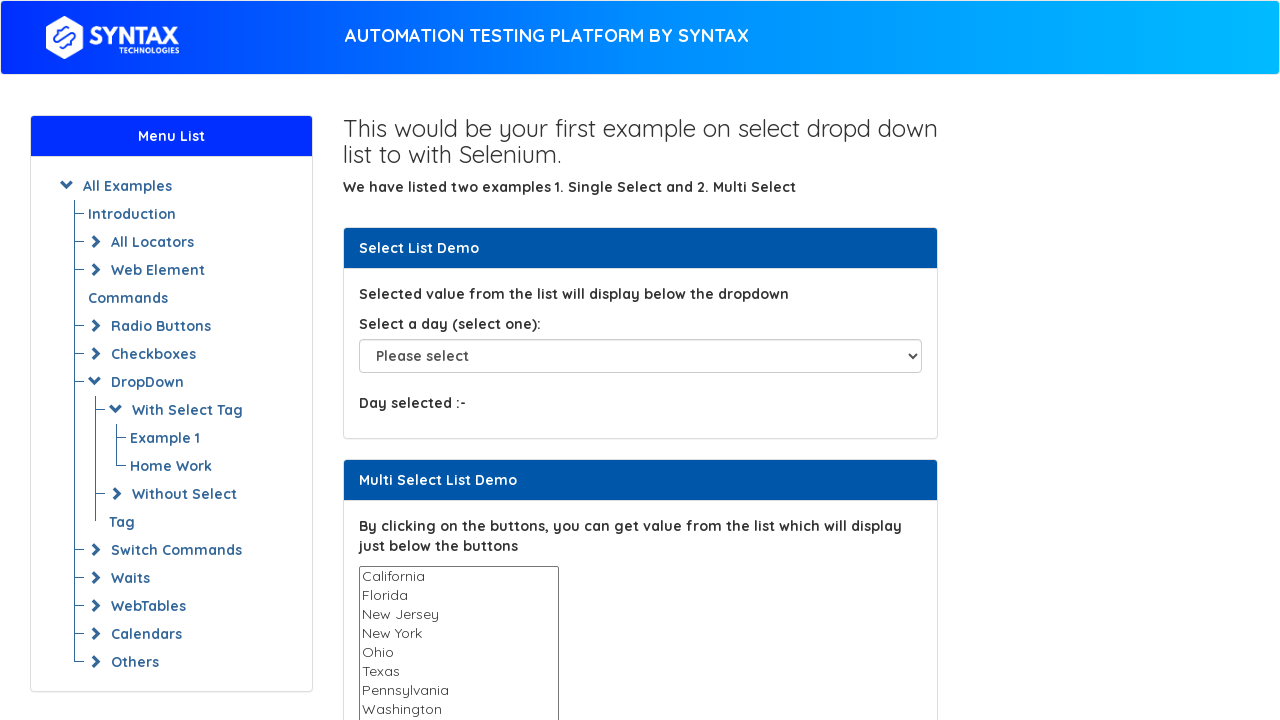

Waited 1000ms after selecting option at index 0
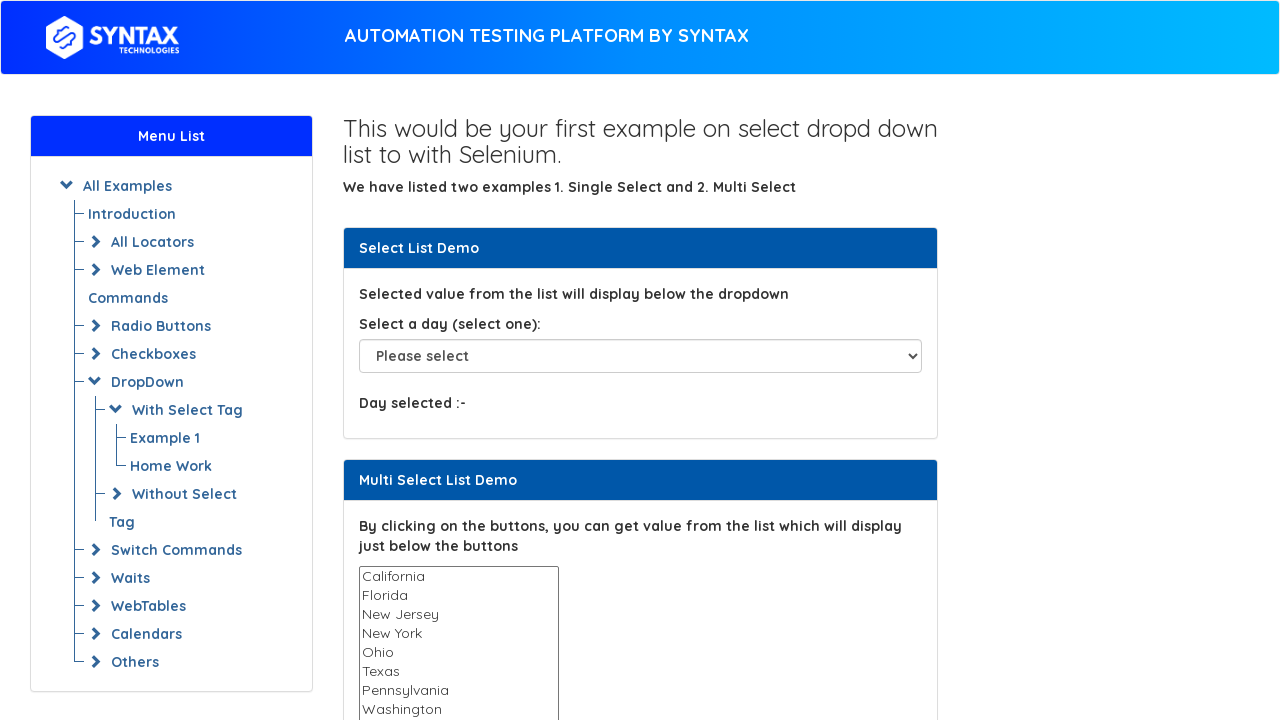

Selected dropdown option at index 1 on #select-demo
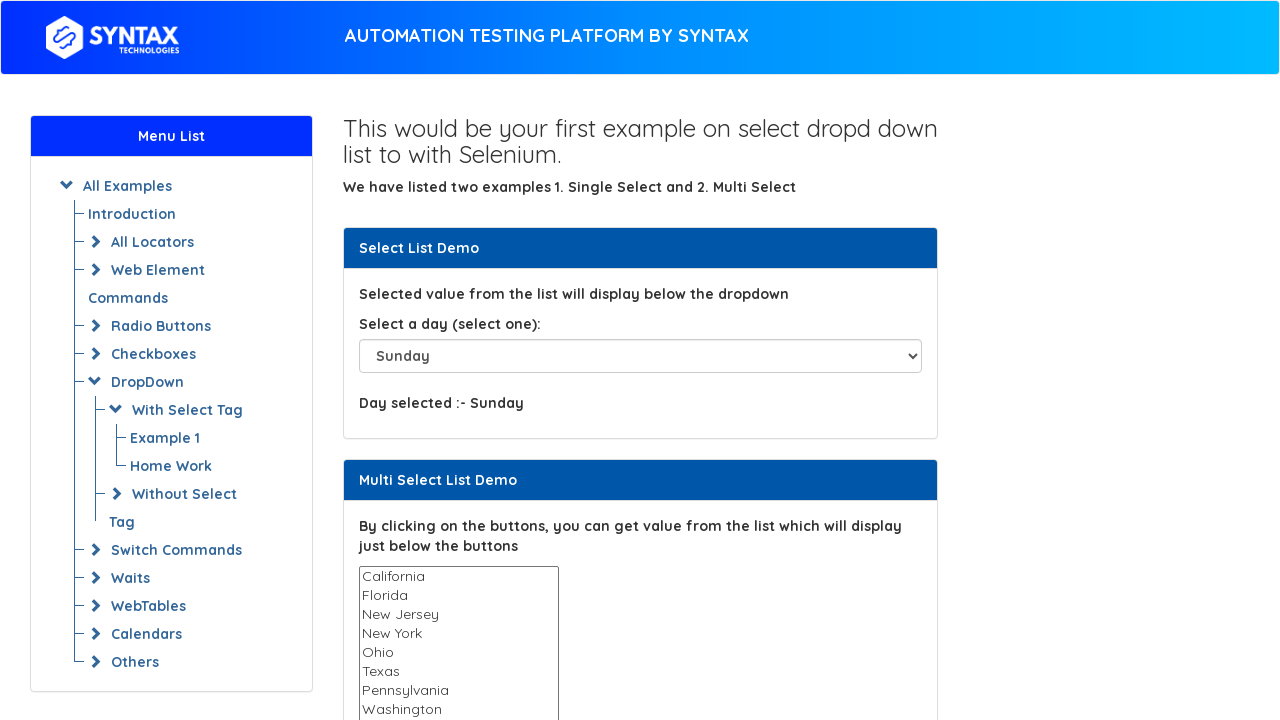

Waited 1000ms after selecting option at index 1
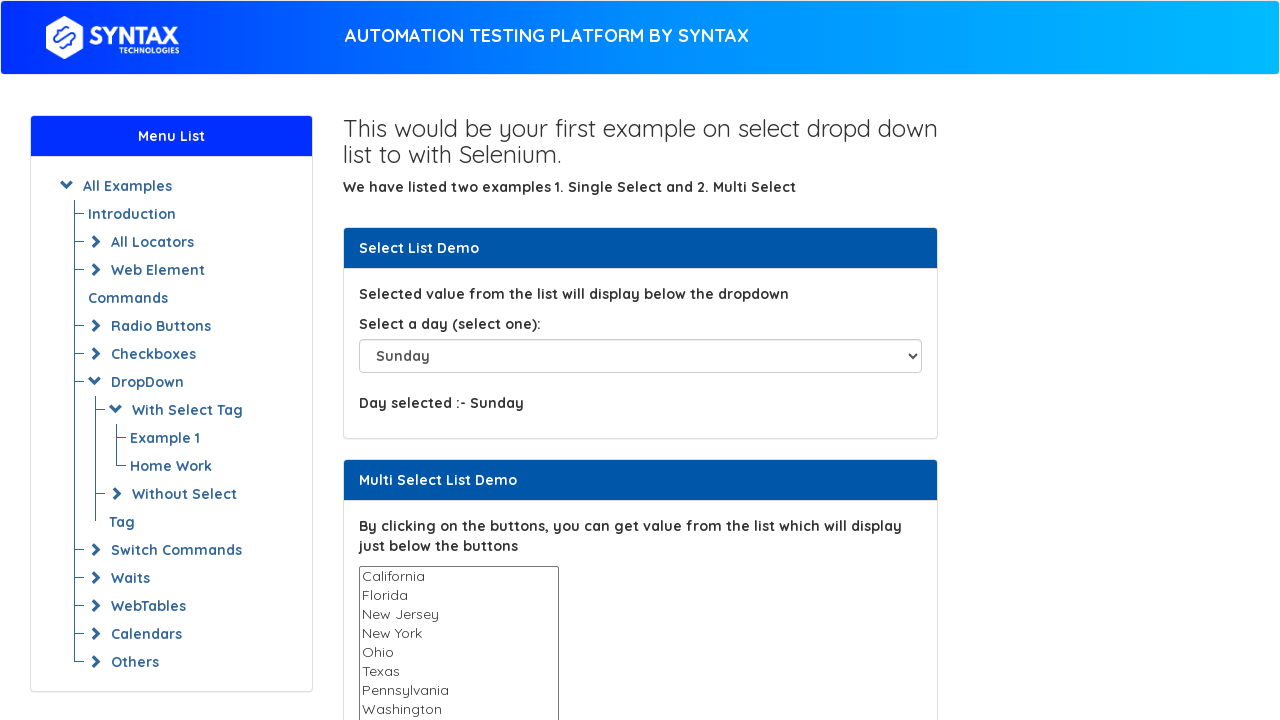

Selected dropdown option at index 2 on #select-demo
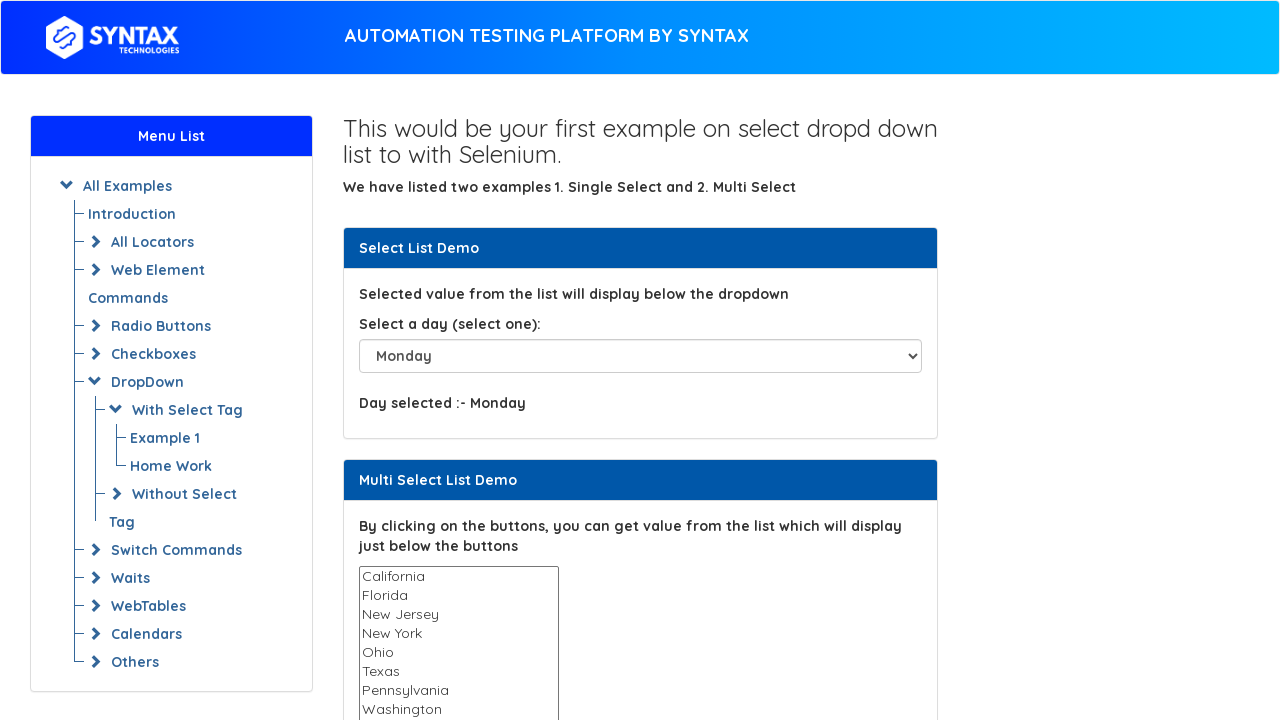

Waited 1000ms after selecting option at index 2
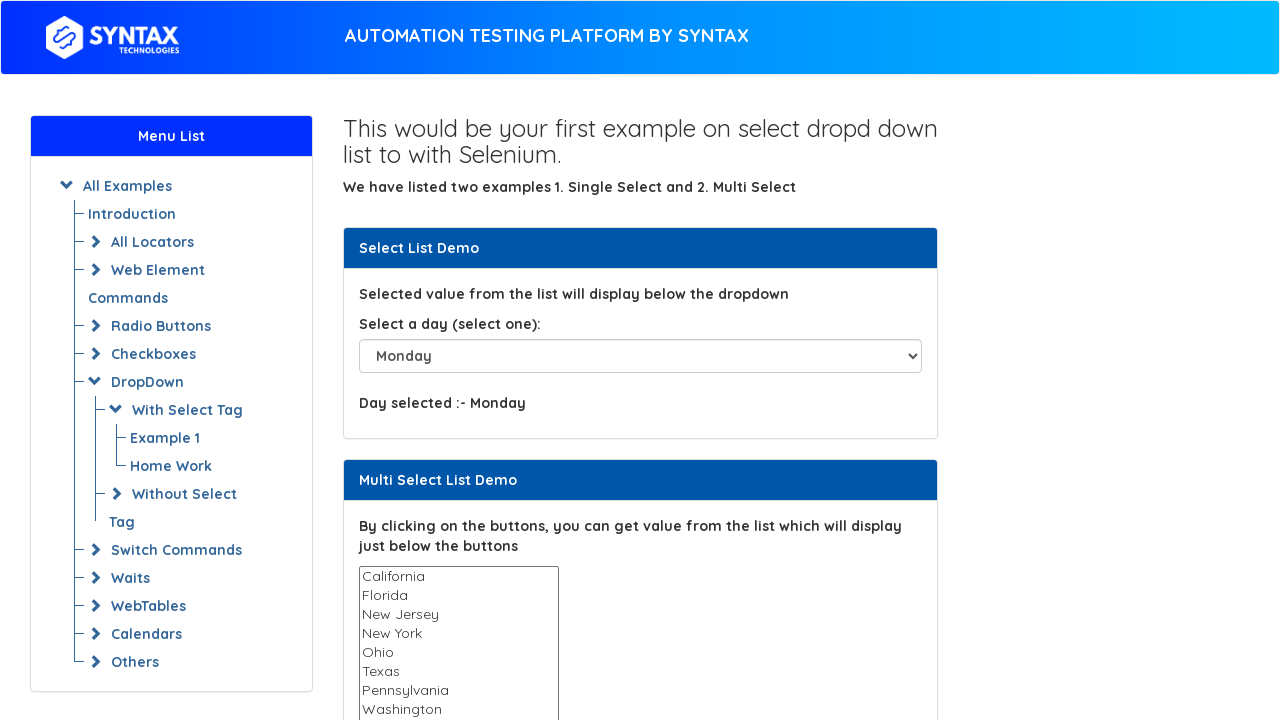

Selected dropdown option at index 3 on #select-demo
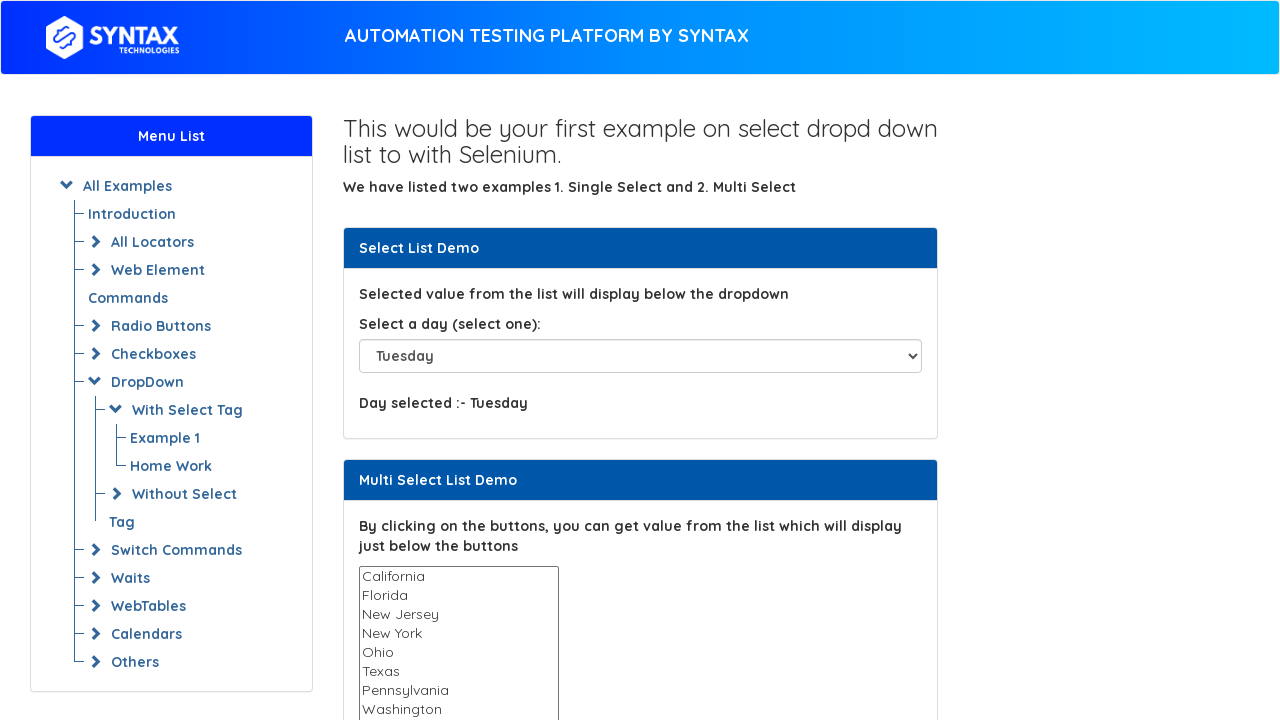

Waited 1000ms after selecting option at index 3
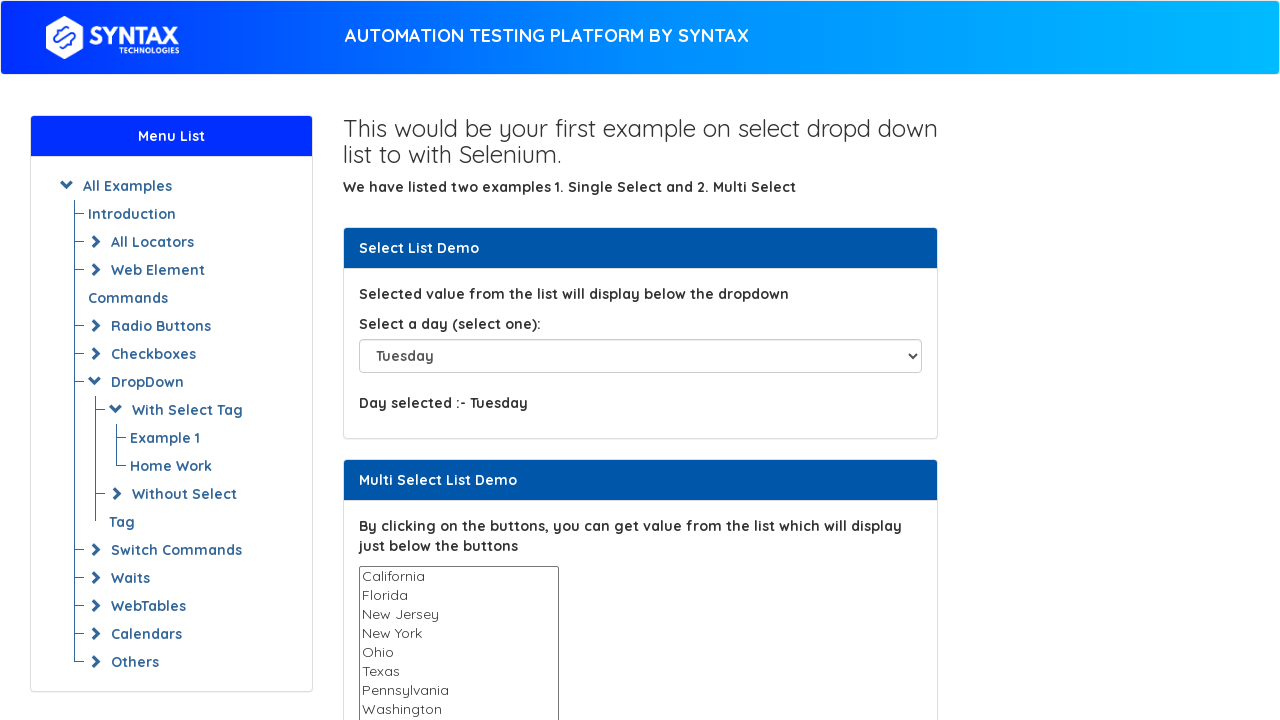

Selected dropdown option at index 4 on #select-demo
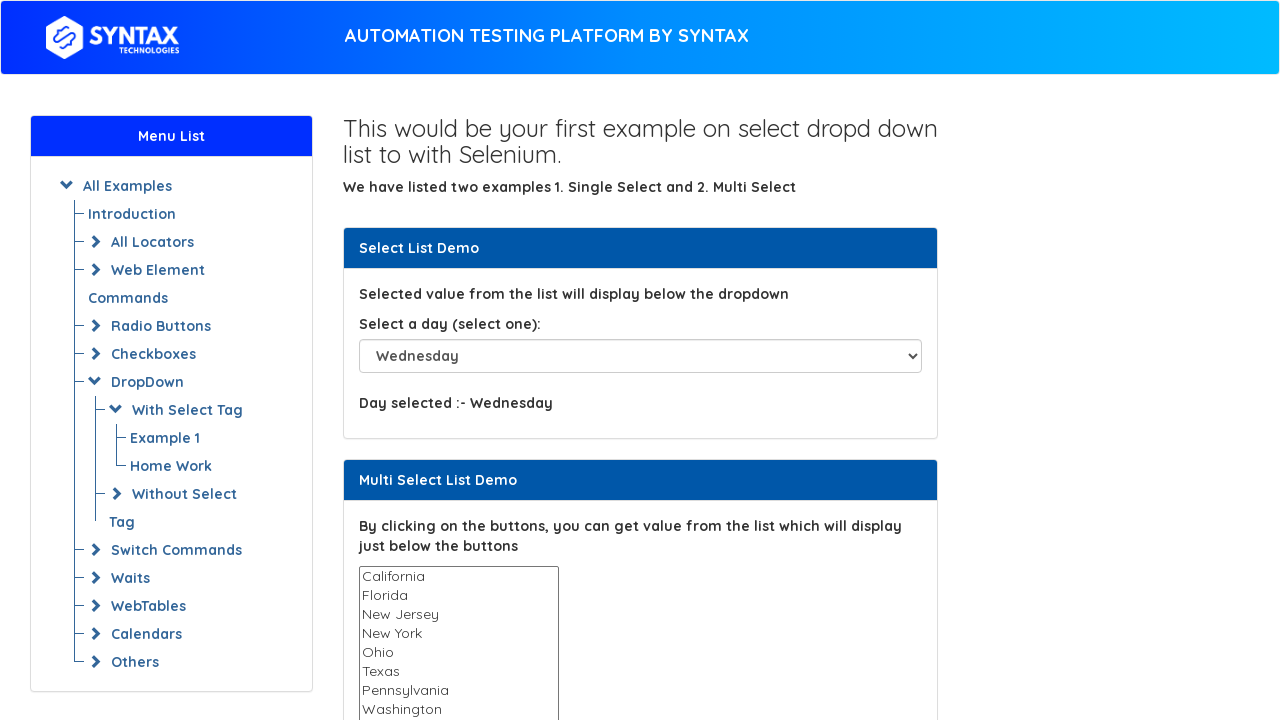

Waited 1000ms after selecting option at index 4
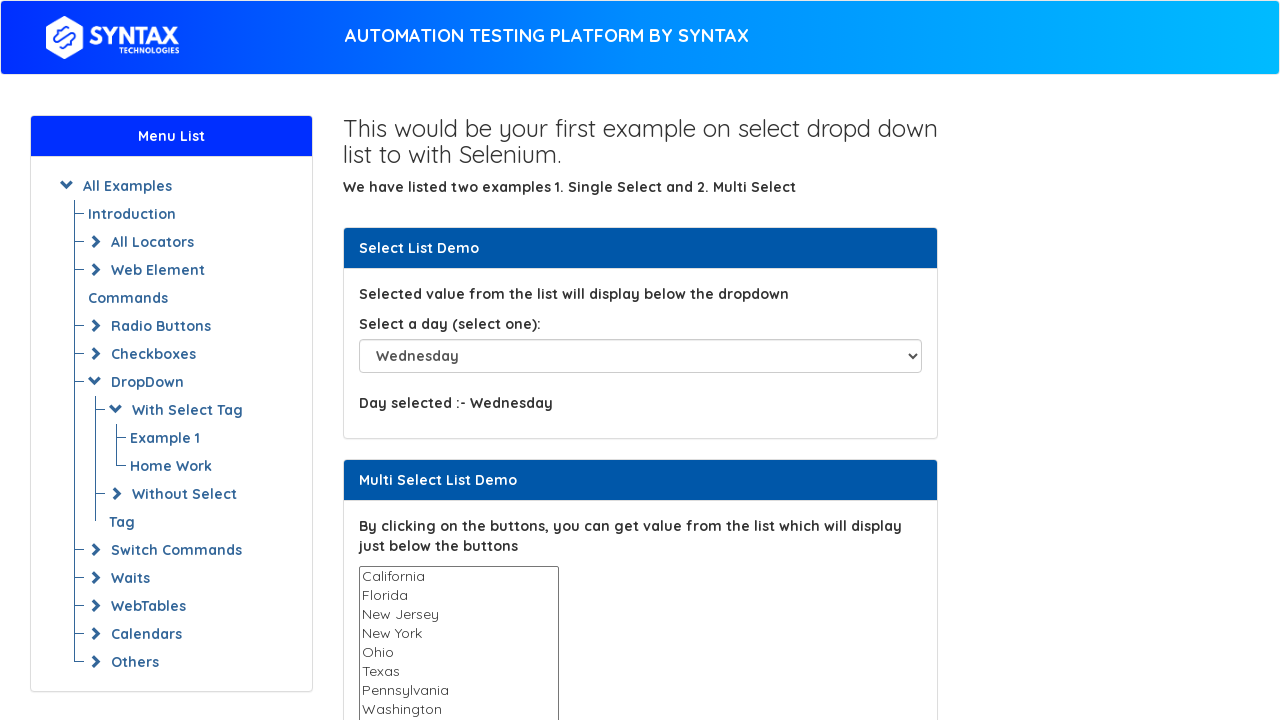

Selected dropdown option at index 5 on #select-demo
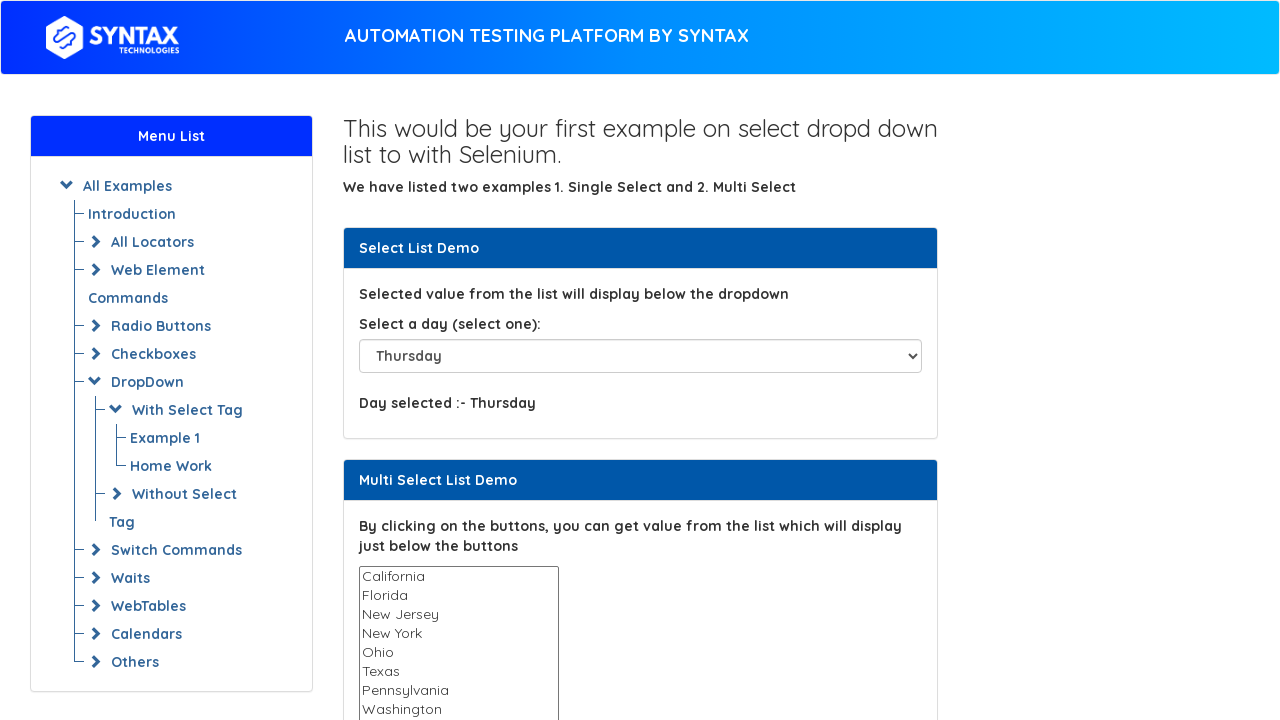

Waited 1000ms after selecting option at index 5
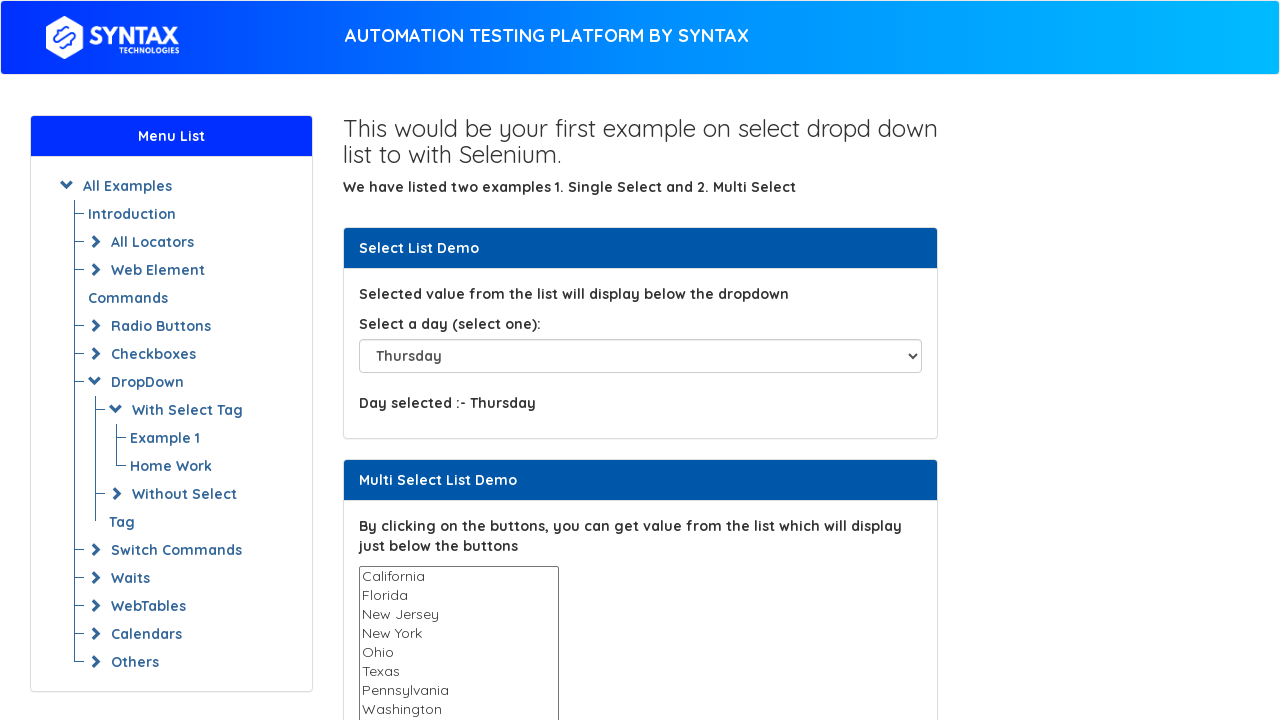

Selected dropdown option at index 6 on #select-demo
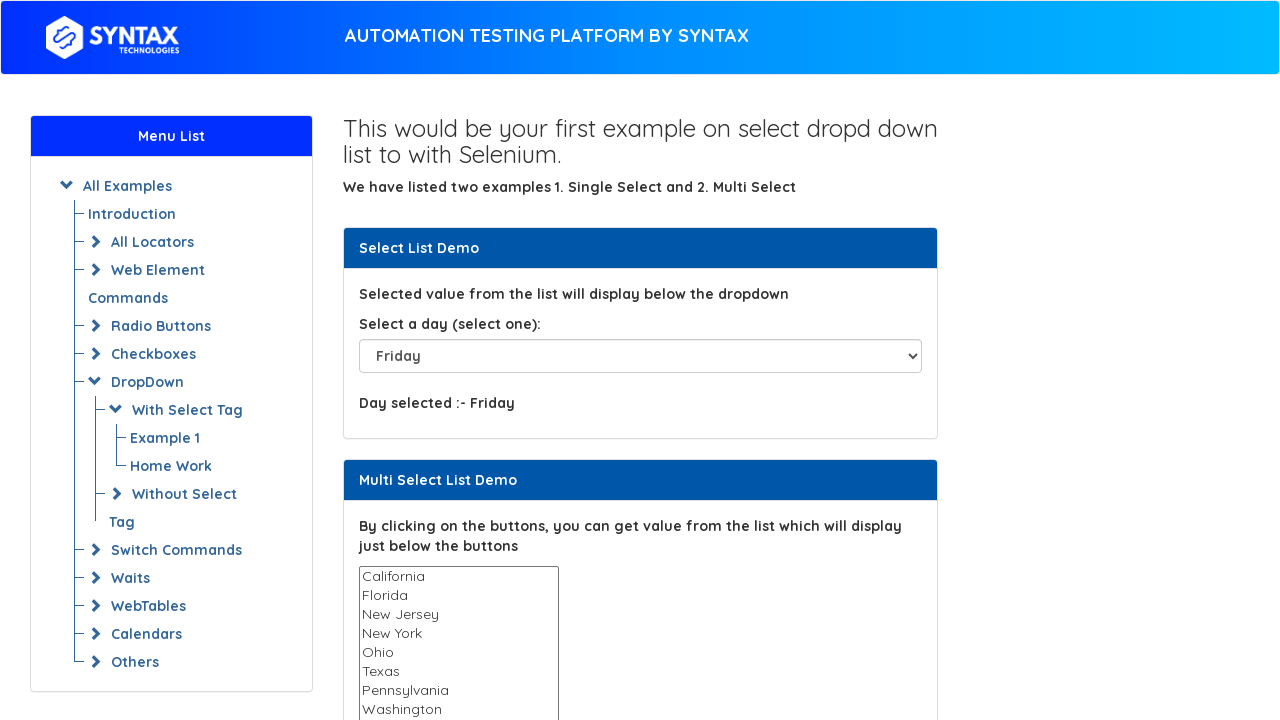

Waited 1000ms after selecting option at index 6
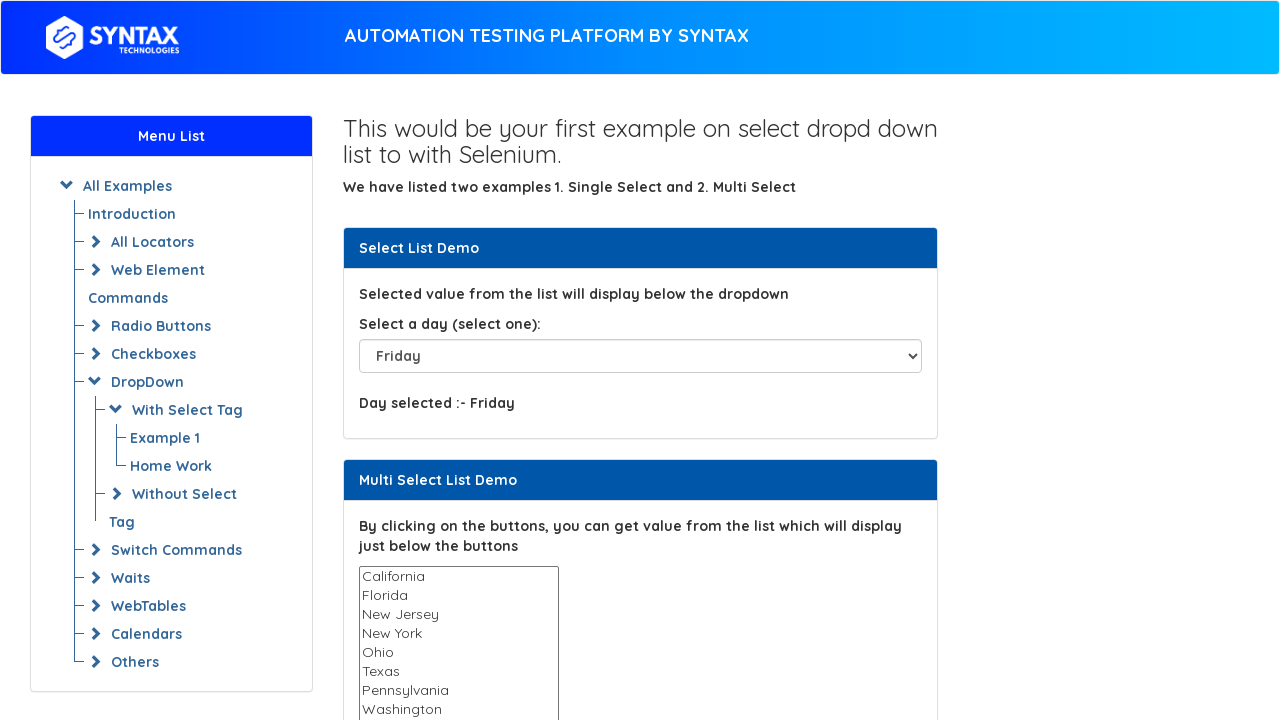

Selected dropdown option at index 7 on #select-demo
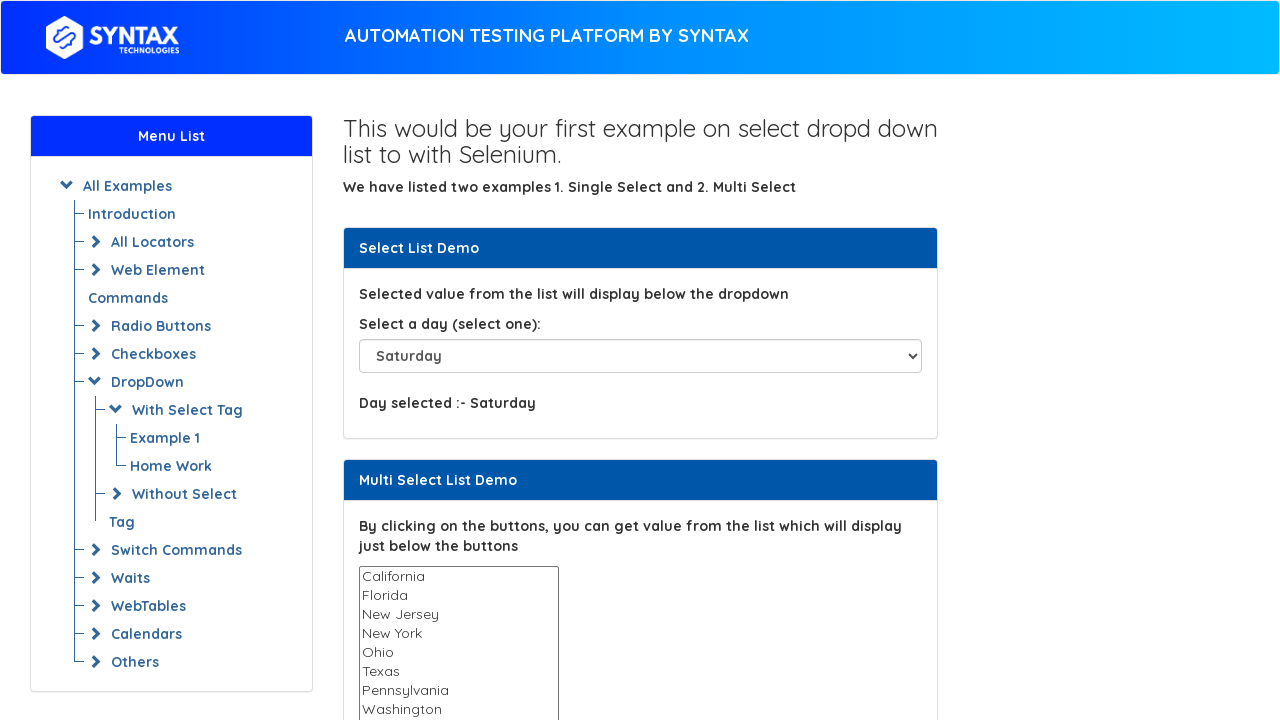

Waited 1000ms after selecting option at index 7
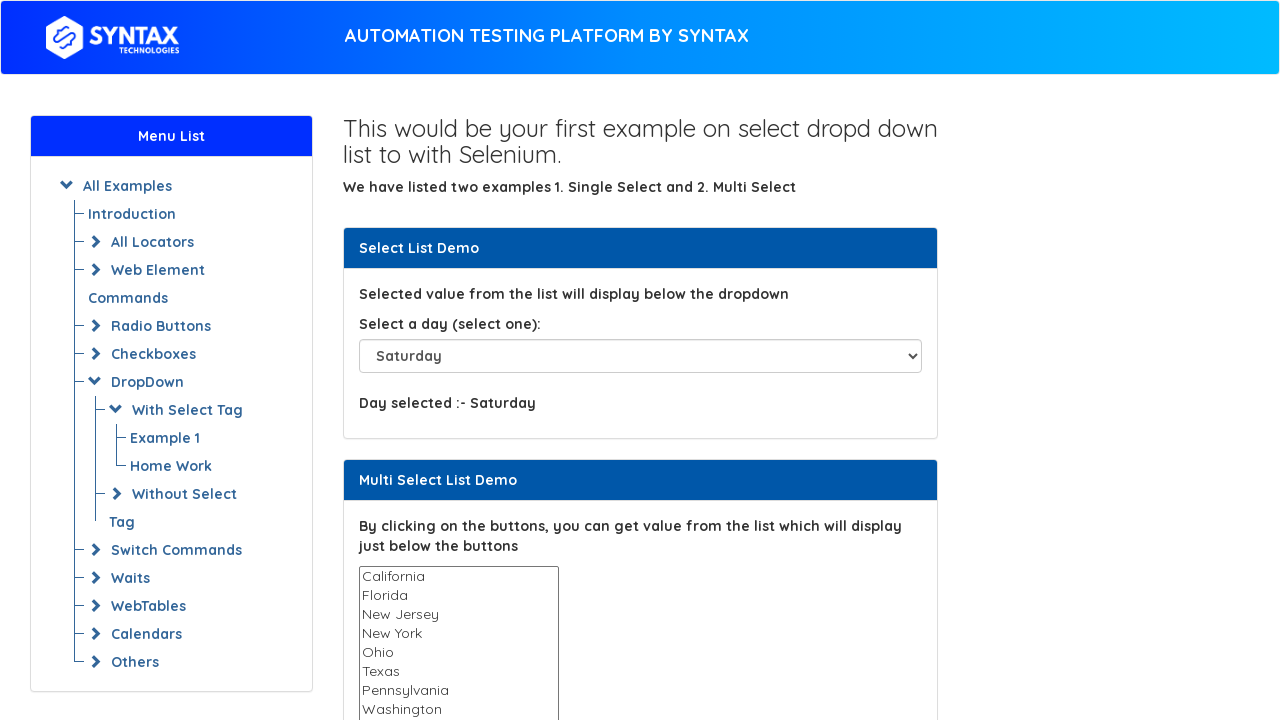

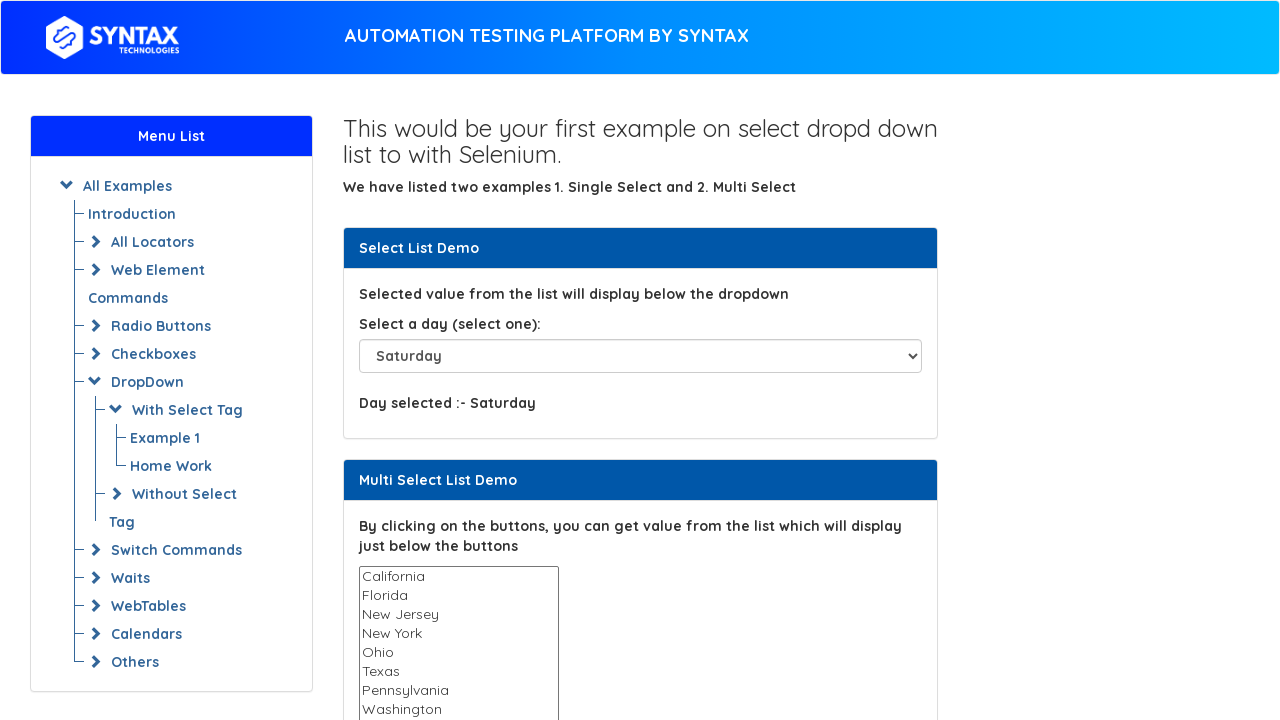